Tests a math puzzle form by extracting a value from an element's attribute, calculating a mathematical function, filling in the answer, and submitting the form with checkbox and radio button selections

Starting URL: http://suninjuly.github.io/get_attribute.html

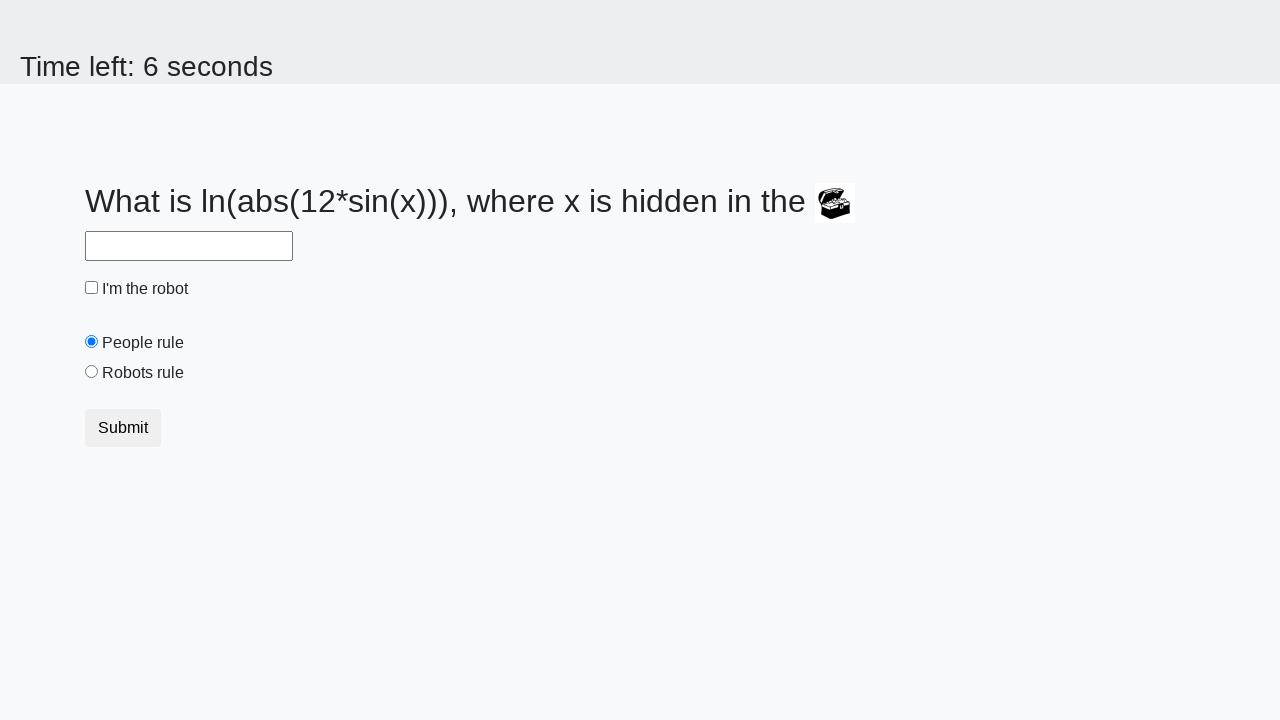

Extracted 'valuex' attribute from treasure element
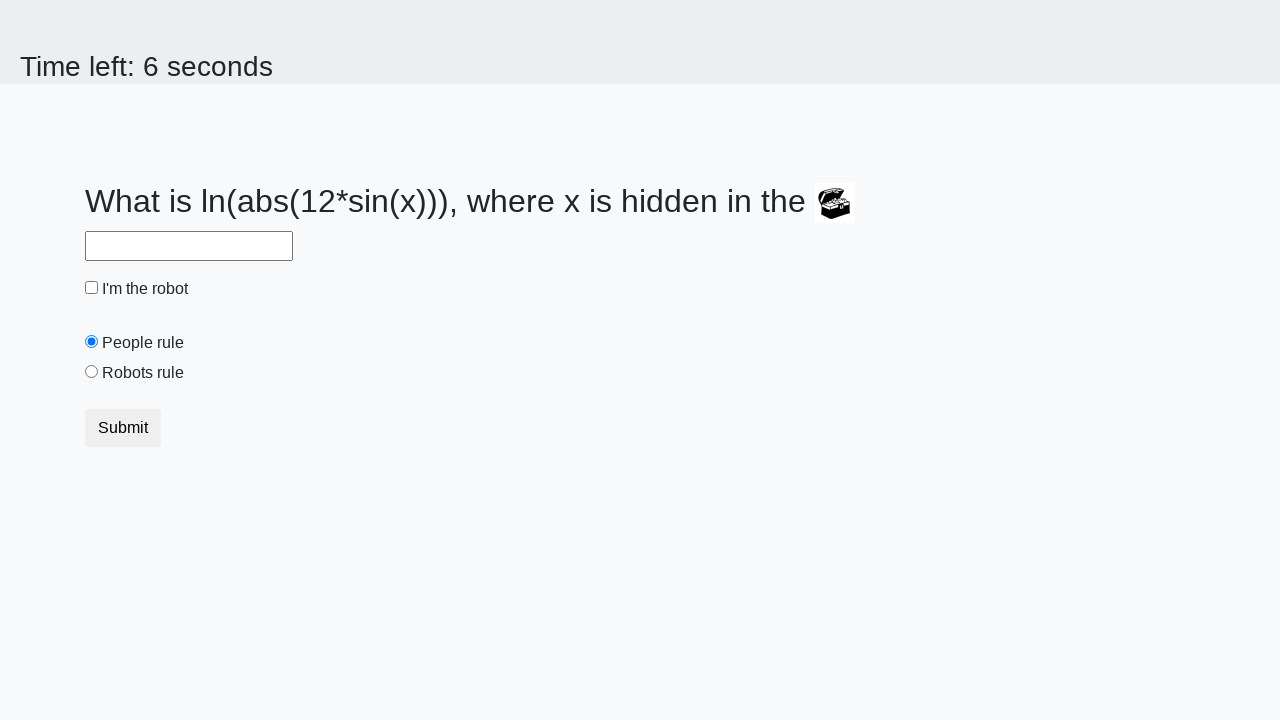

Calculated mathematical function: log(abs(12 * sin(valuex)))
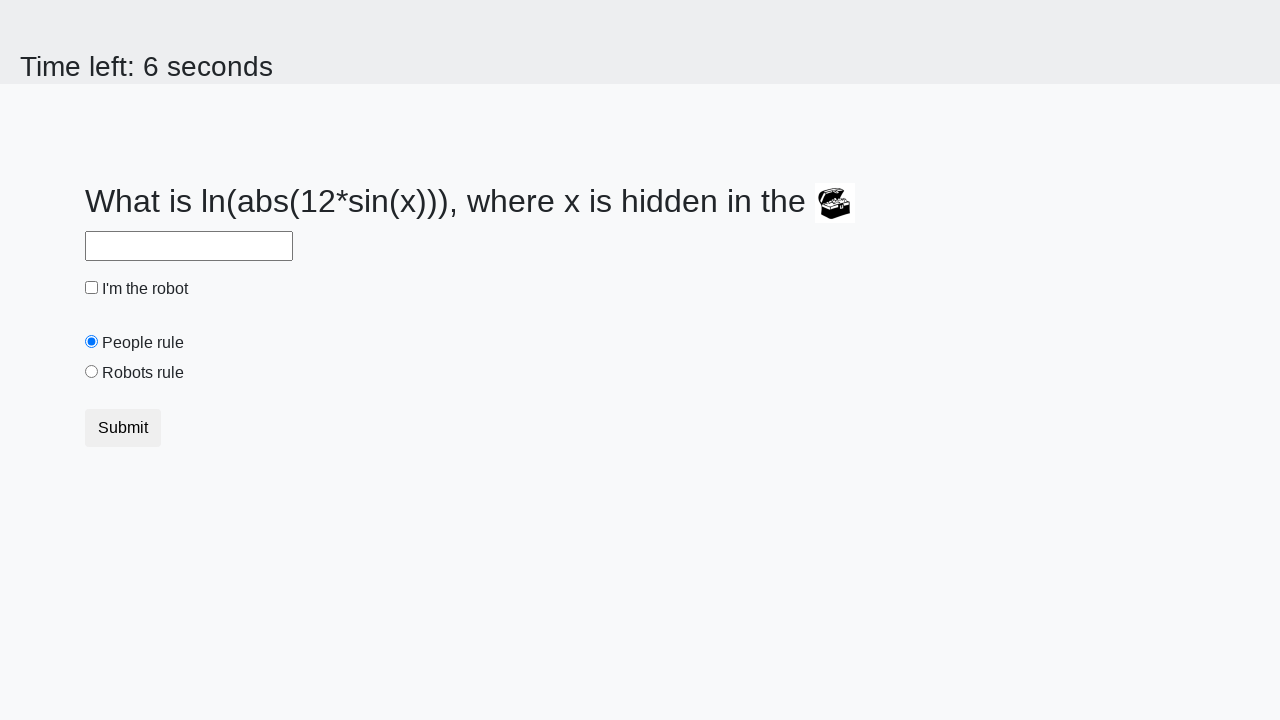

Filled answer field with calculated result: 2.408884701491181 on #answer
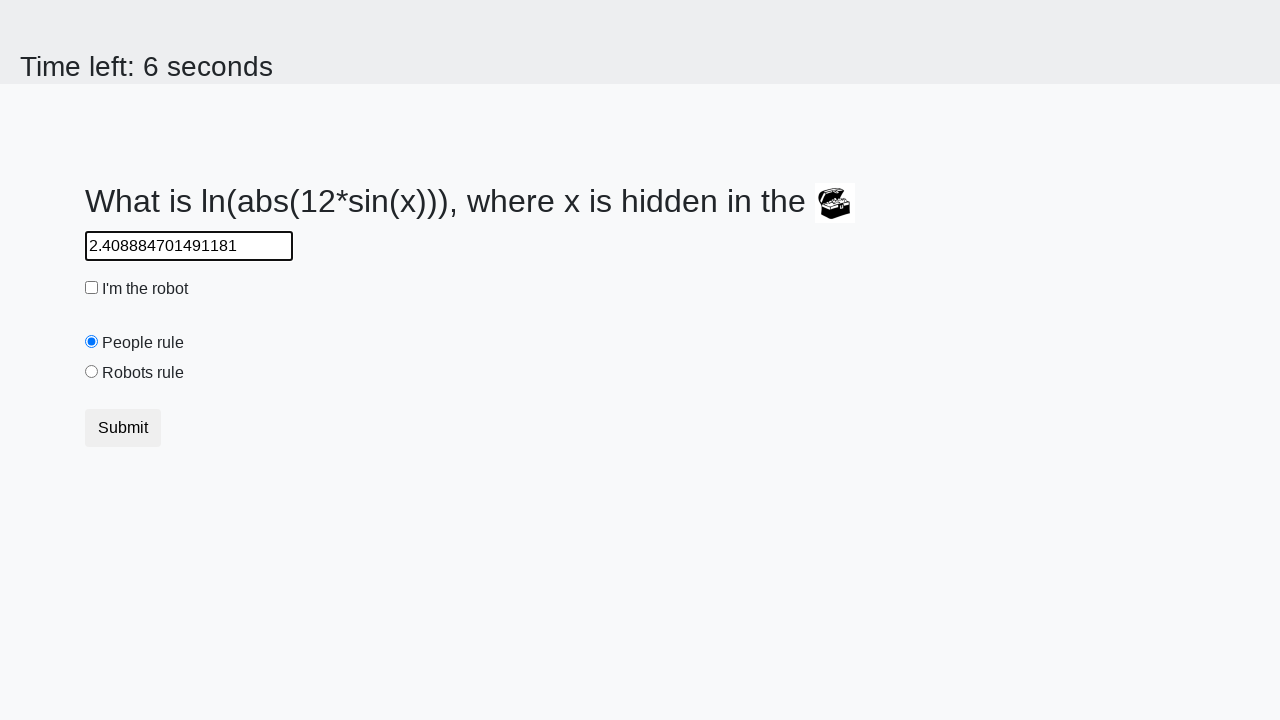

Checked the robot checkbox at (92, 288) on #robotCheckbox
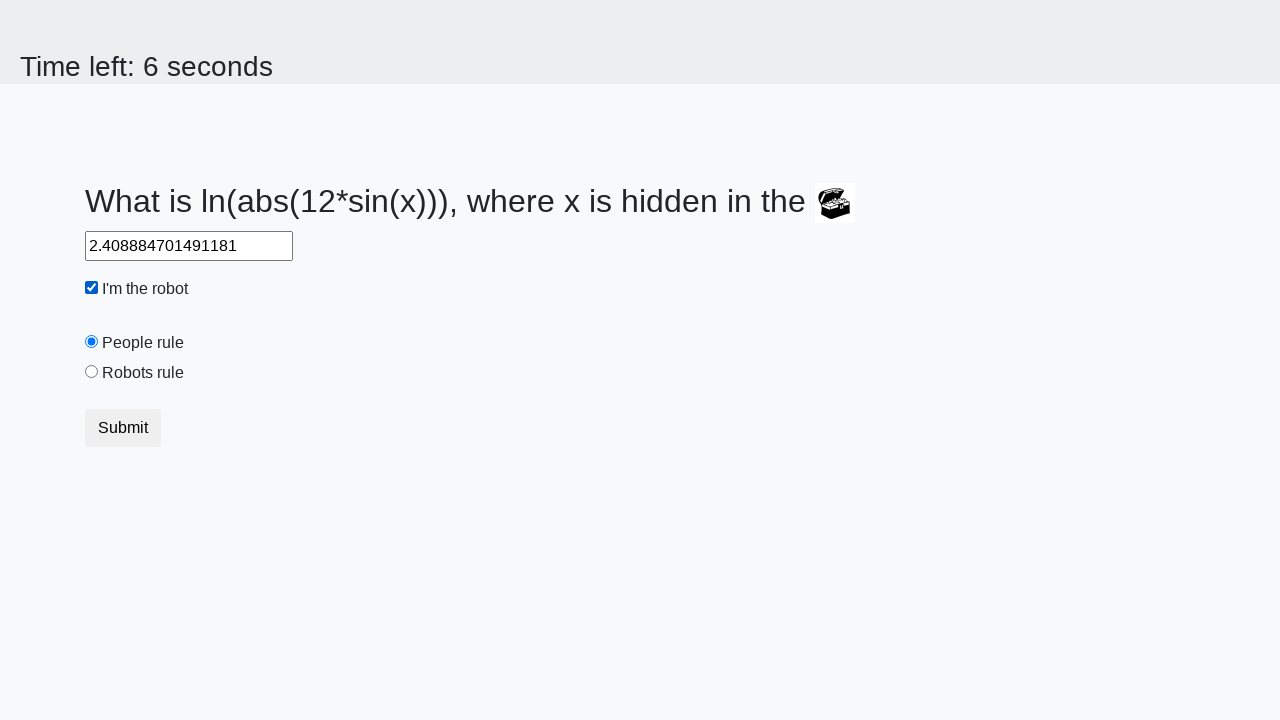

Selected 'Robots rule!' radio button at (92, 372) on #robotsRule
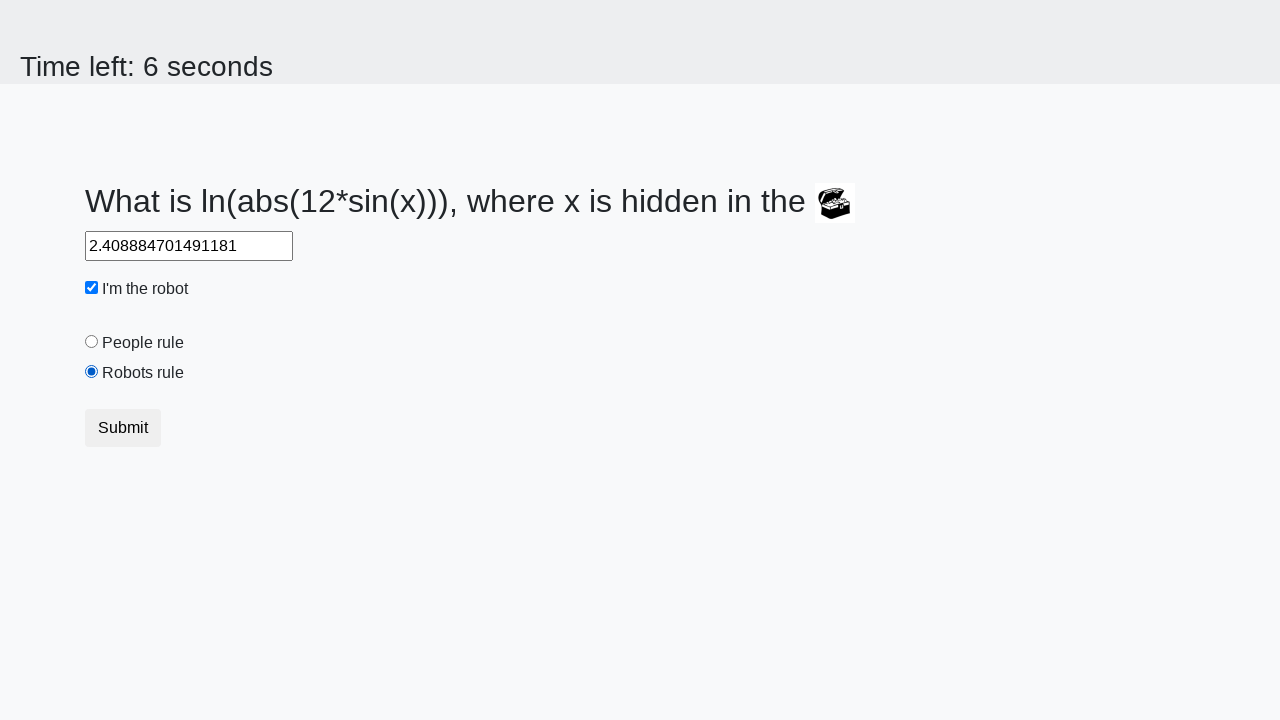

Clicked submit button to submit form at (123, 428) on .btn.btn-default
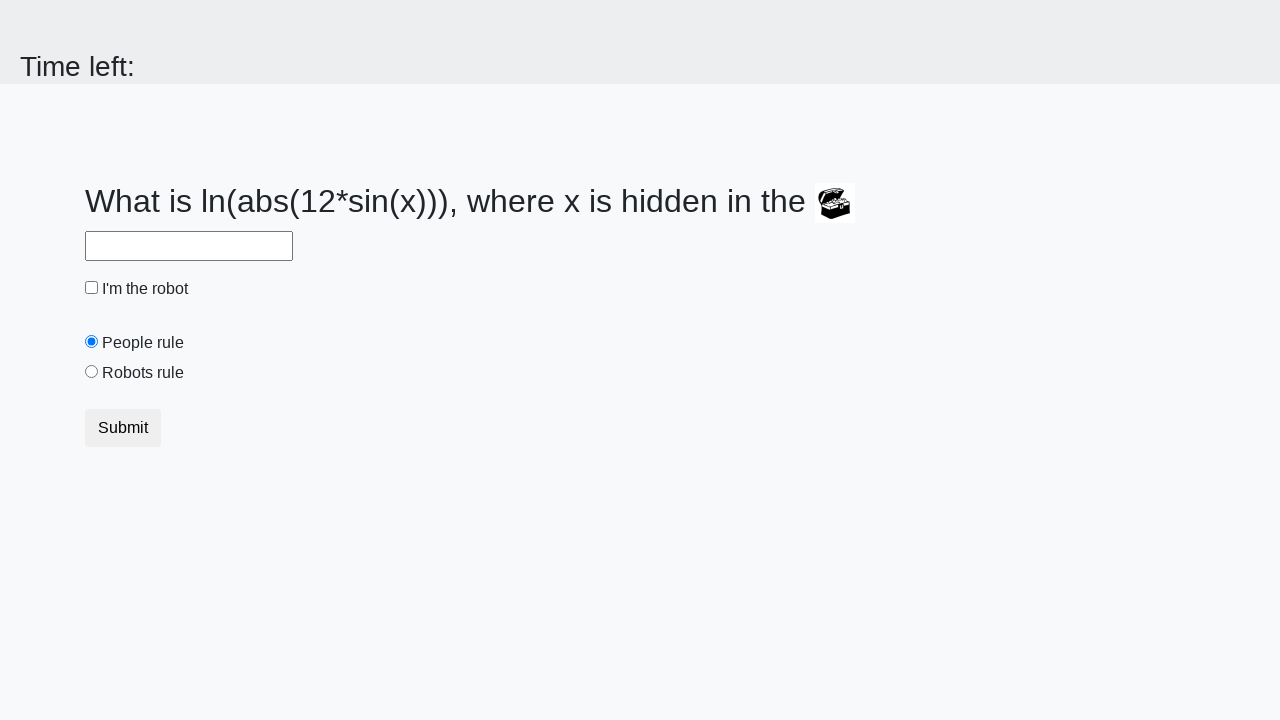

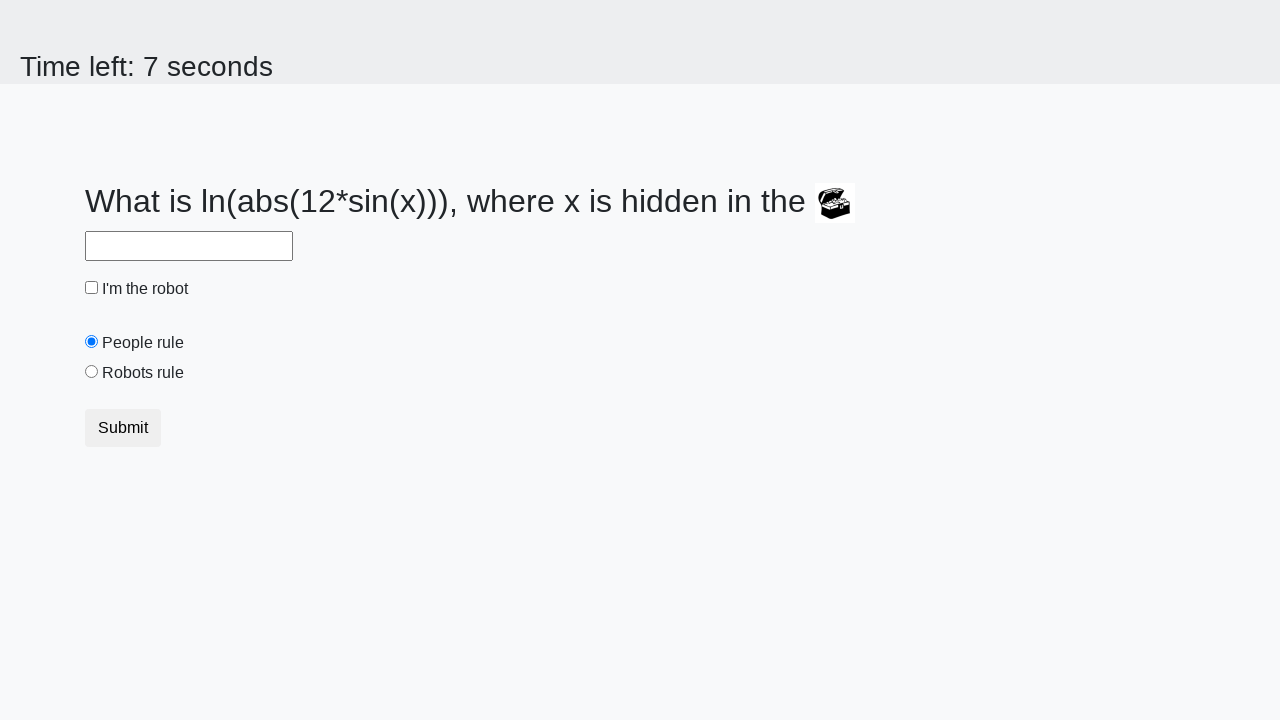